Navigates to a practice page and interacts with course table and radio button elements to verify they are present and accessible

Starting URL: http://www.qaclickacademy.com/practice.php

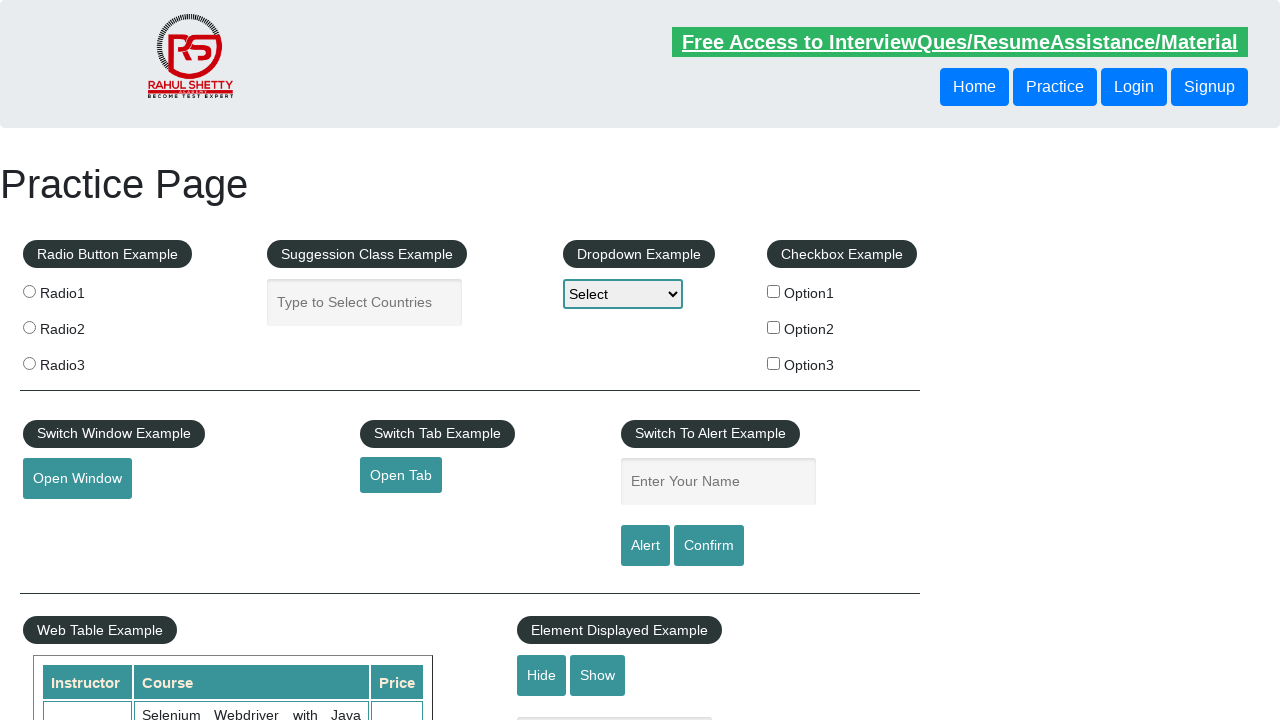

Waited for course table with id 'product' to be present
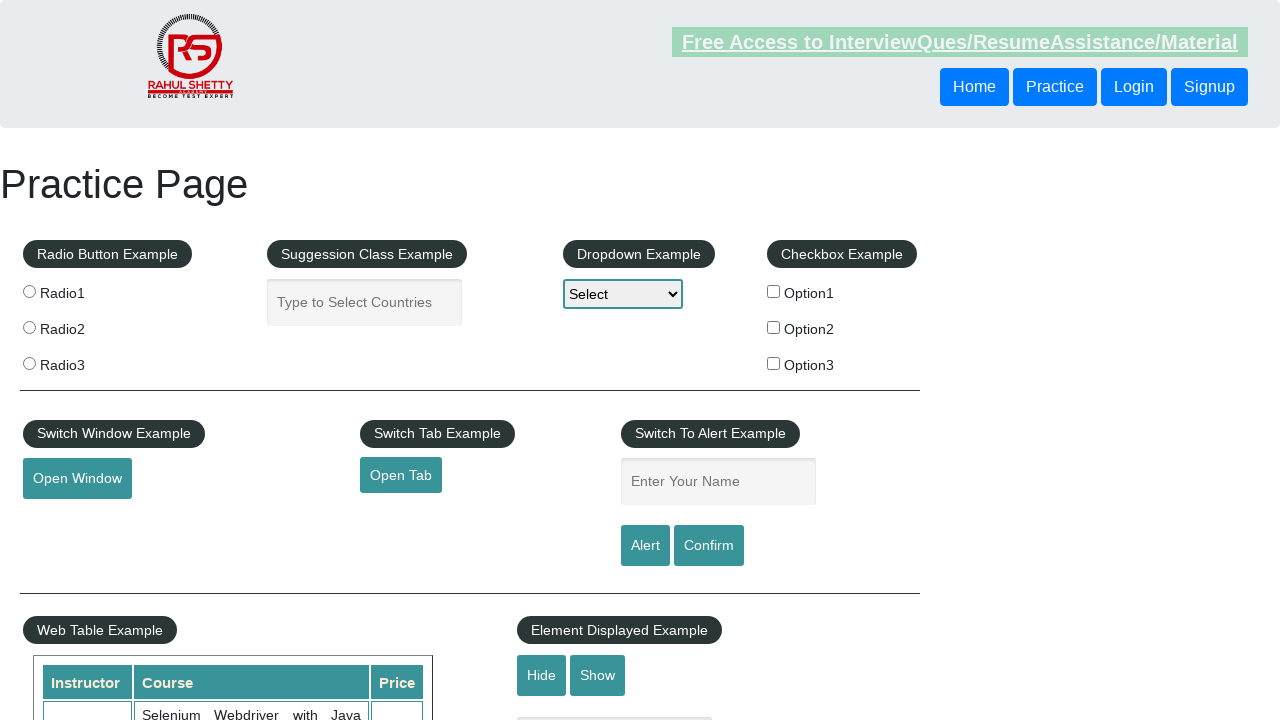

Located all course name elements from the table
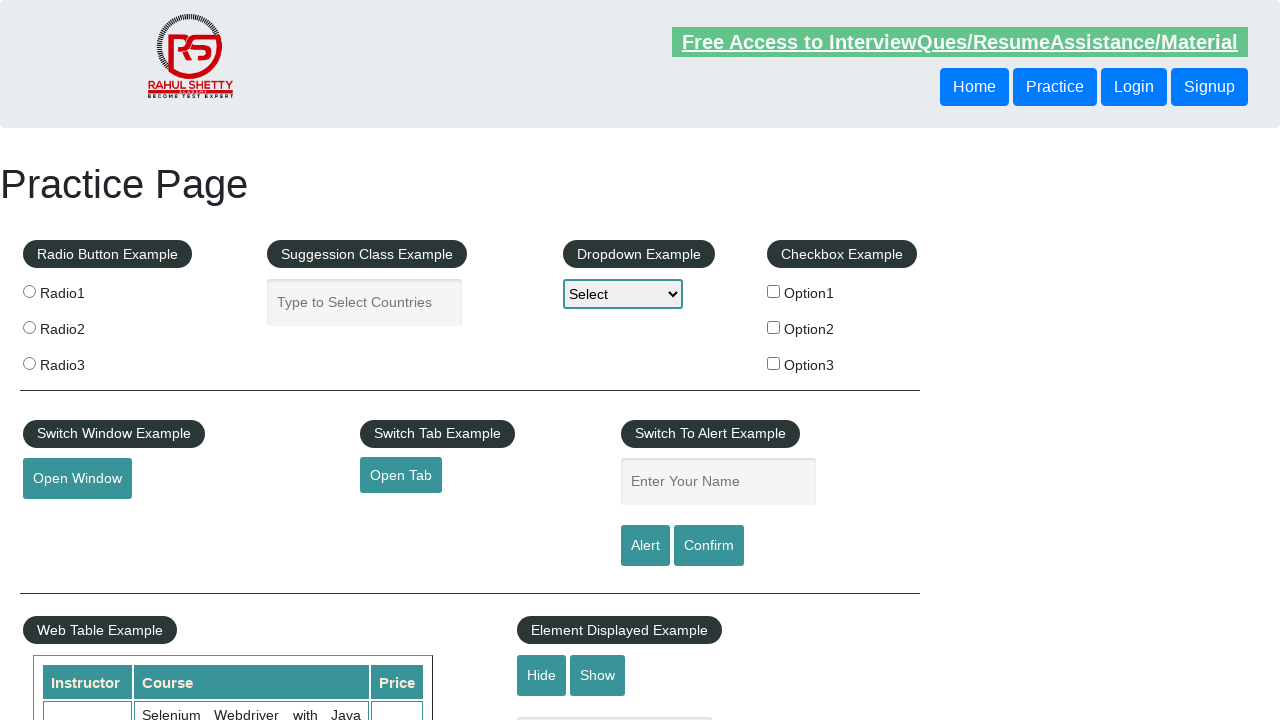

Retrieved text content from a course element
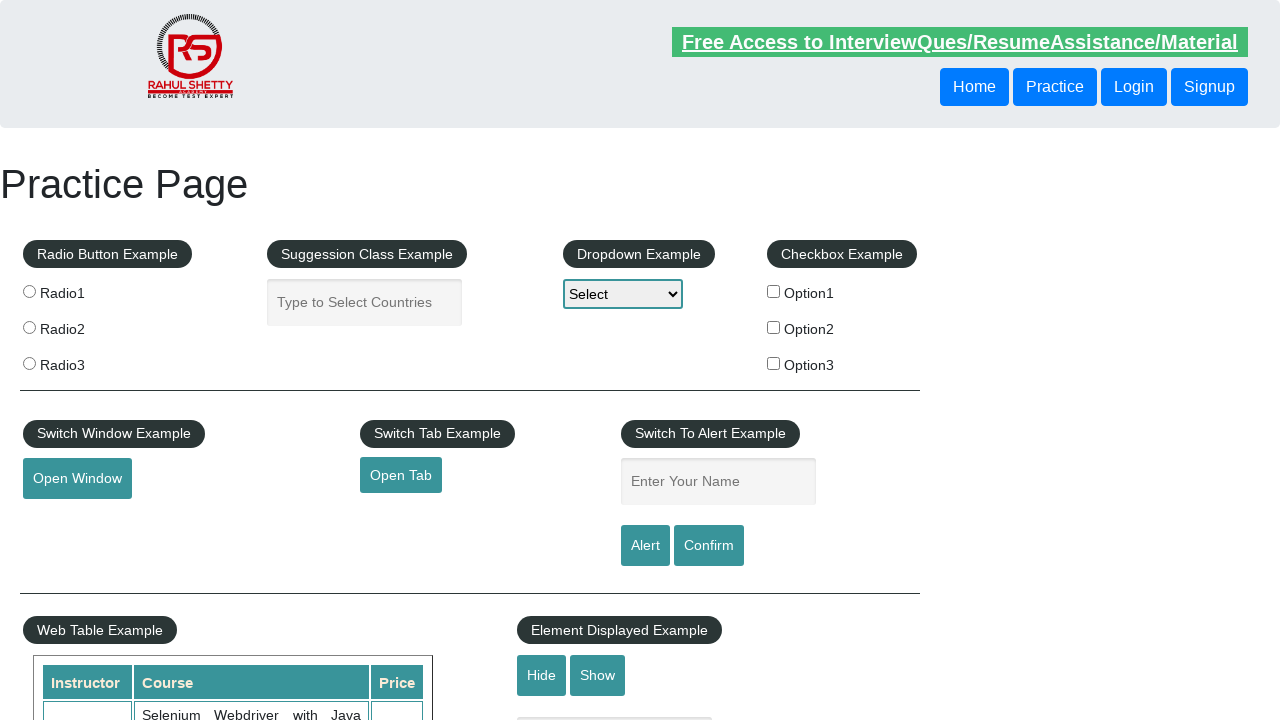

Retrieved text content from a course element
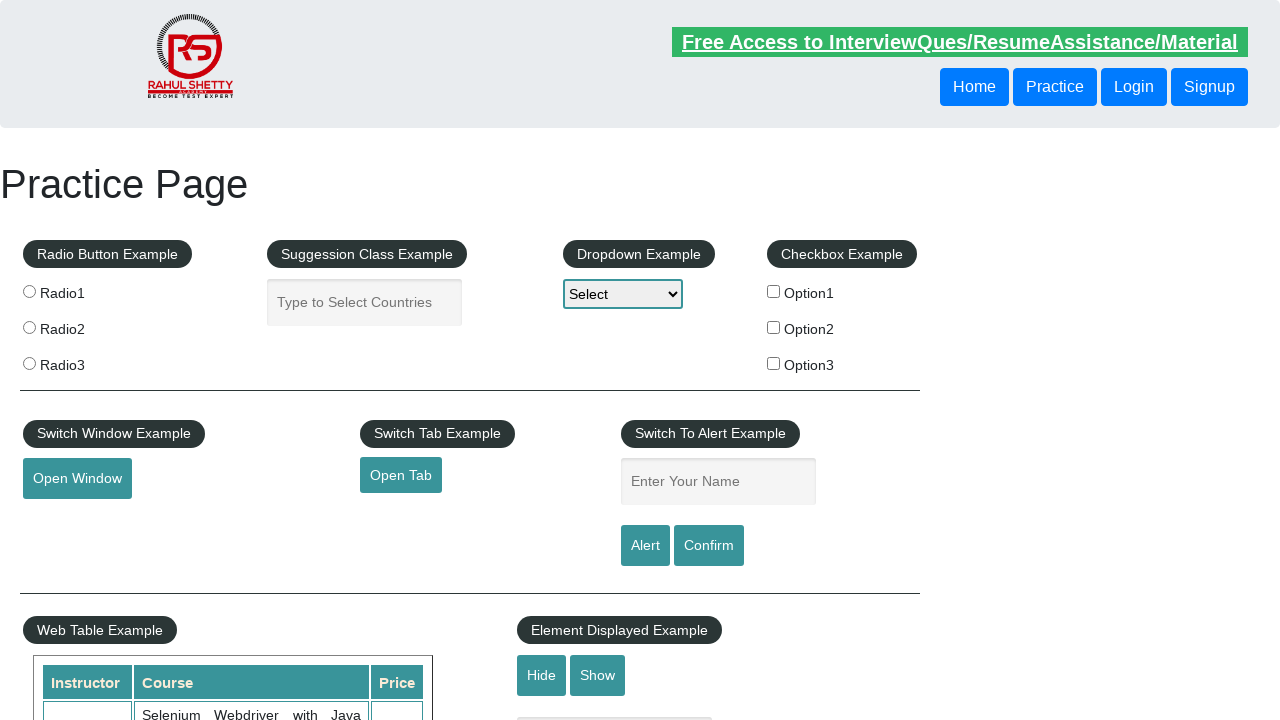

Retrieved text content from a course element
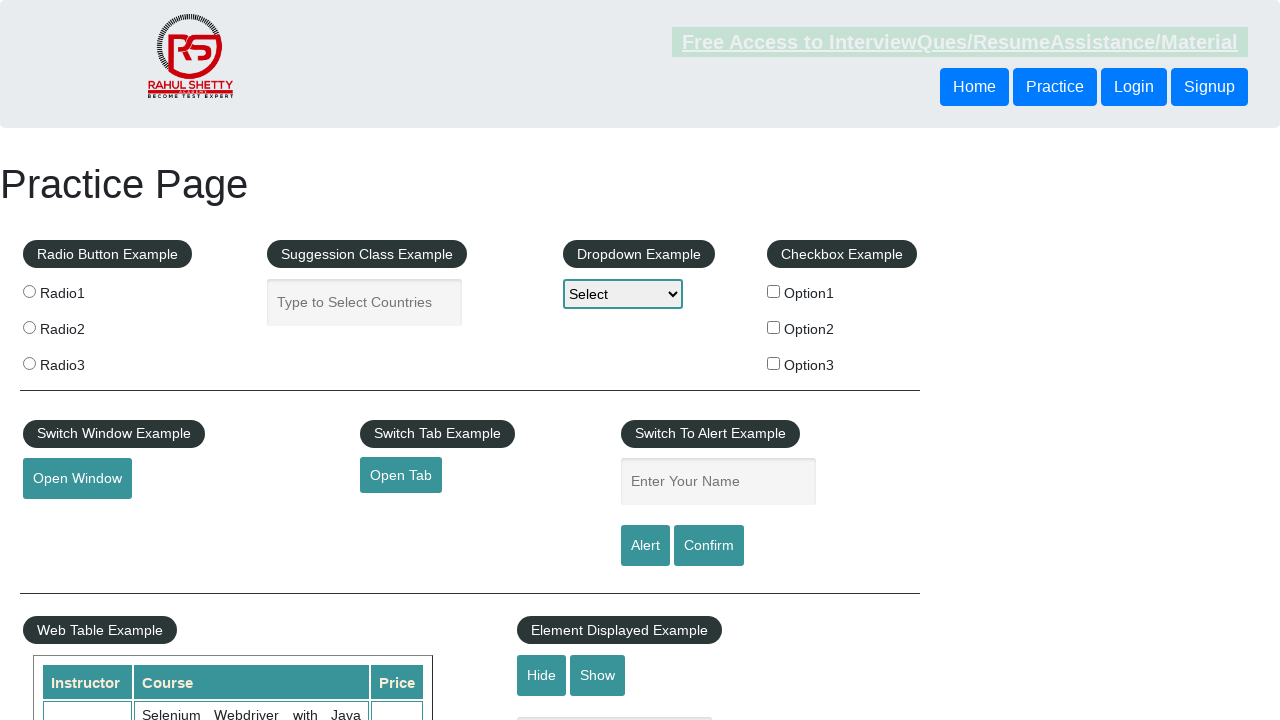

Retrieved text content from a course element
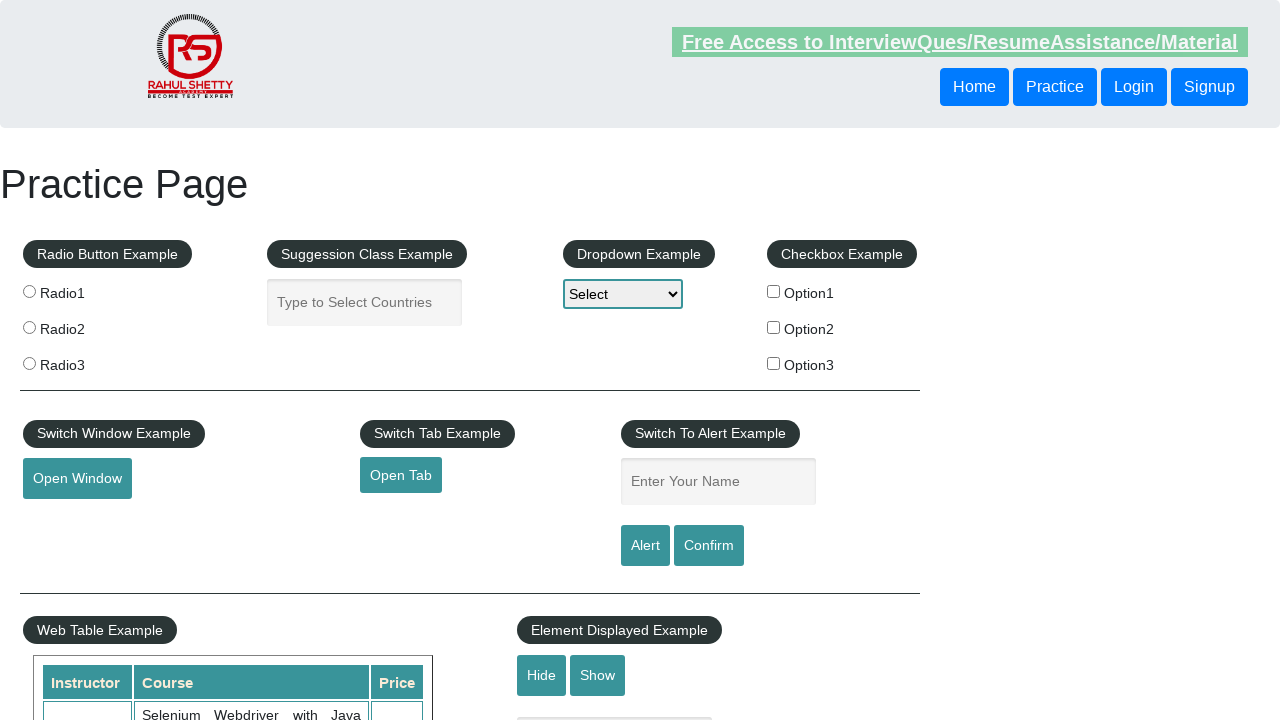

Retrieved text content from a course element
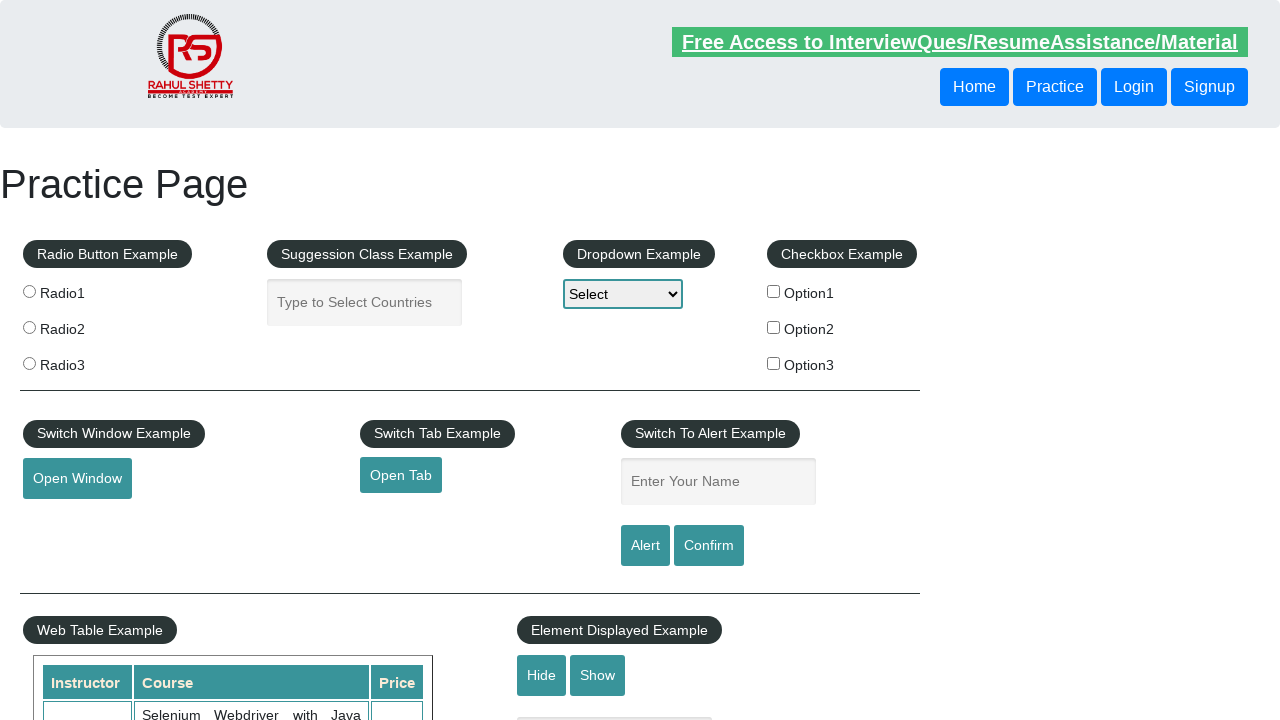

Retrieved text content from a course element
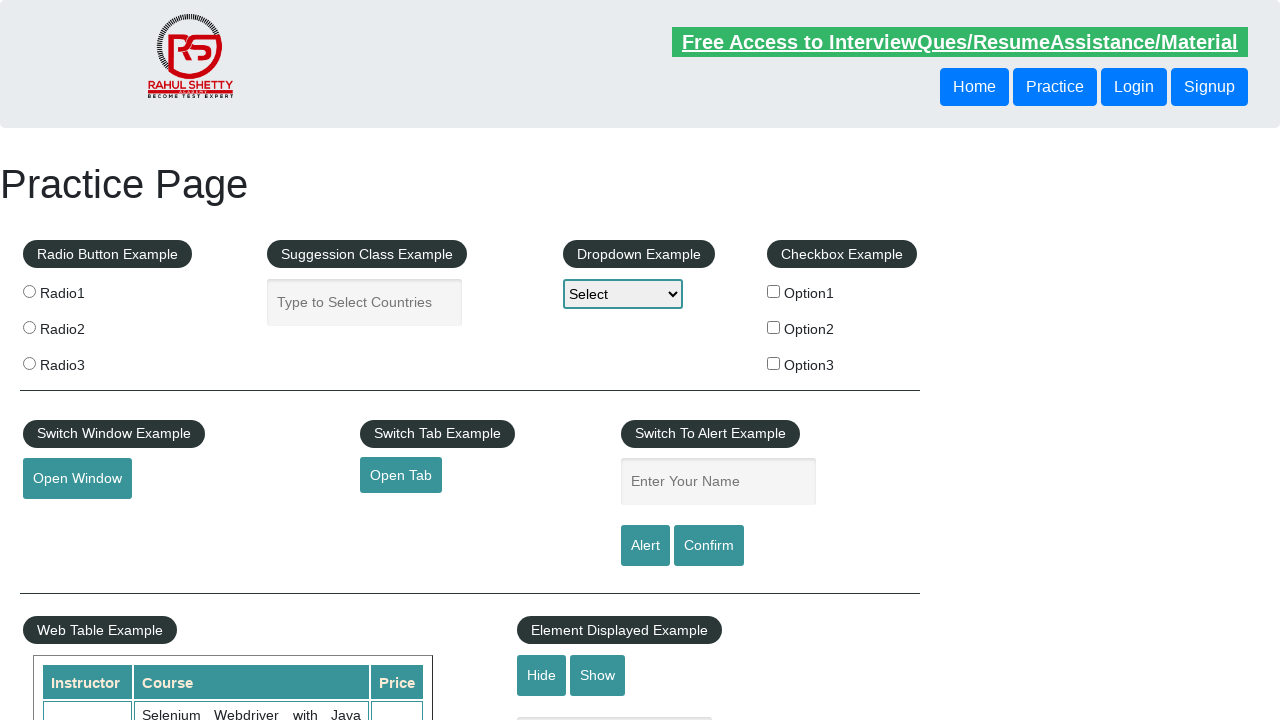

Retrieved text content from a course element
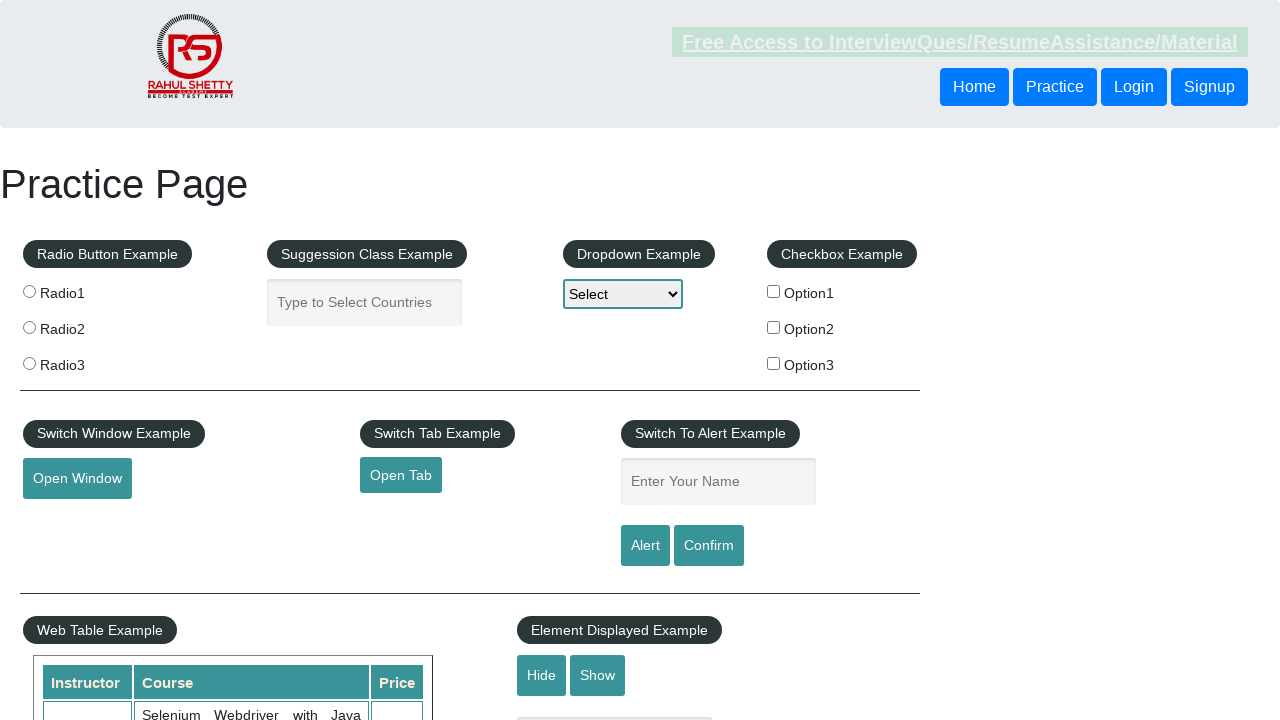

Retrieved text content from a course element
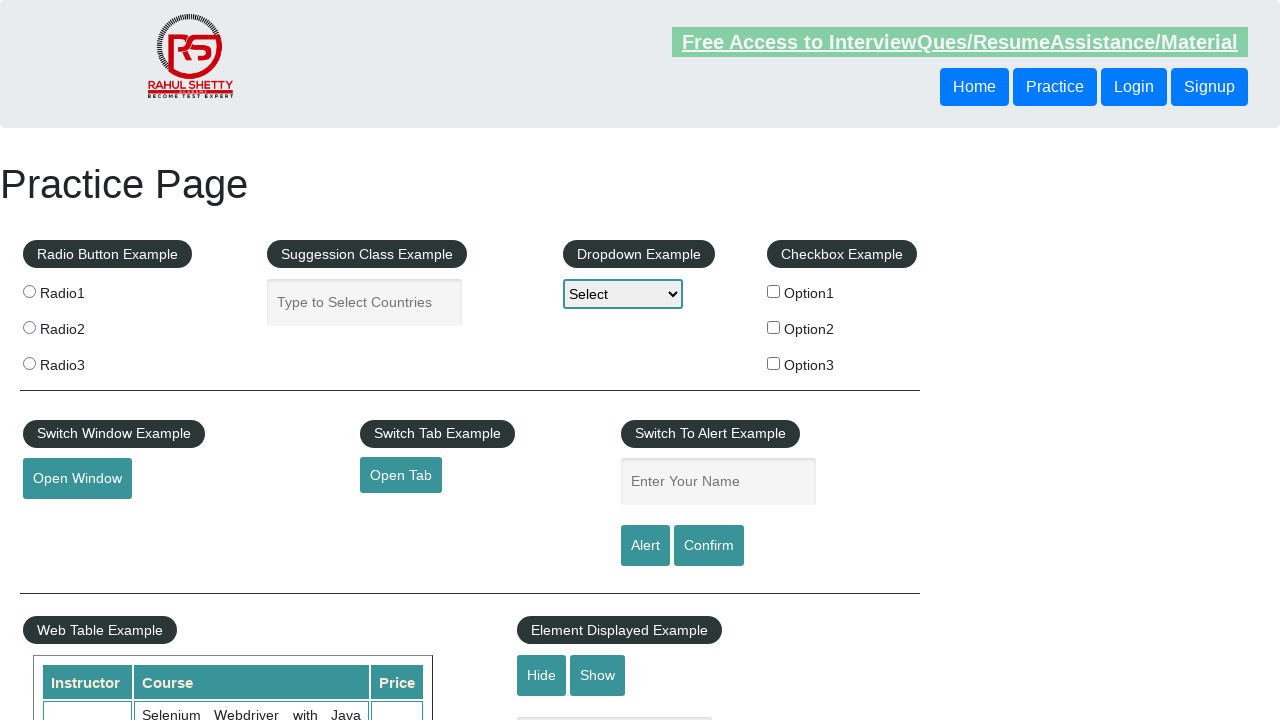

Retrieved text content from a course element
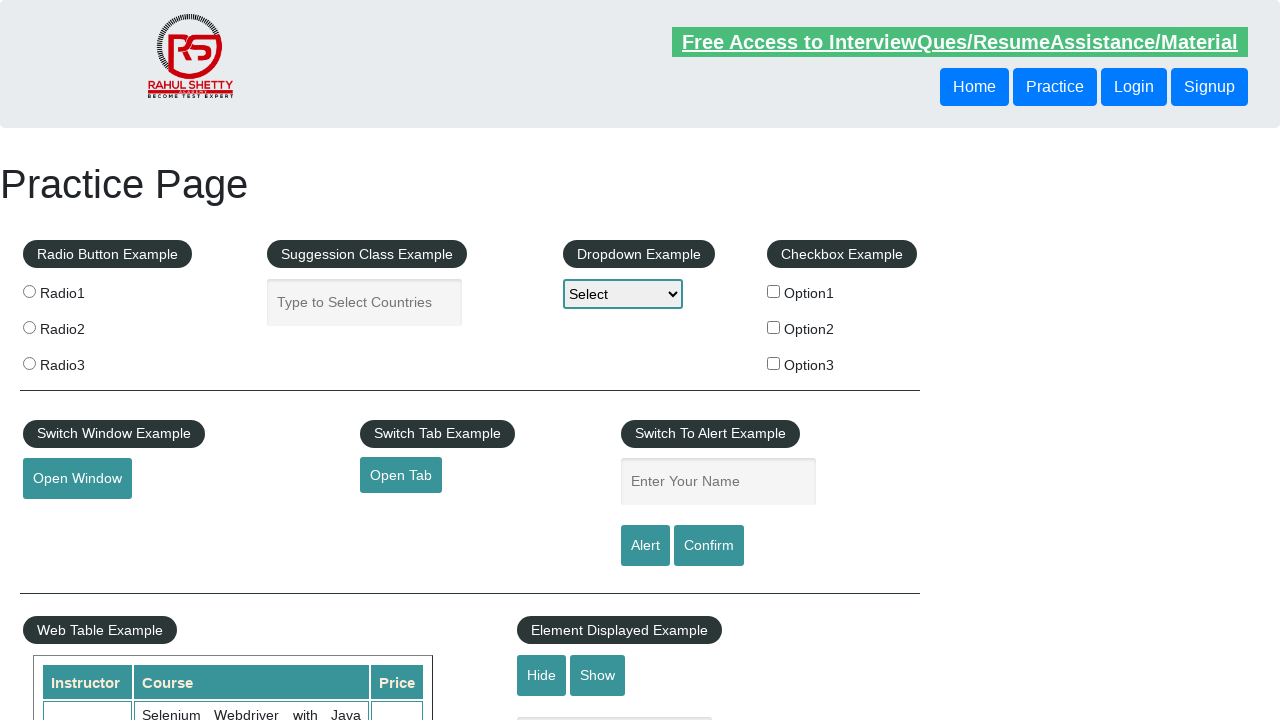

Retrieved text content from a course element
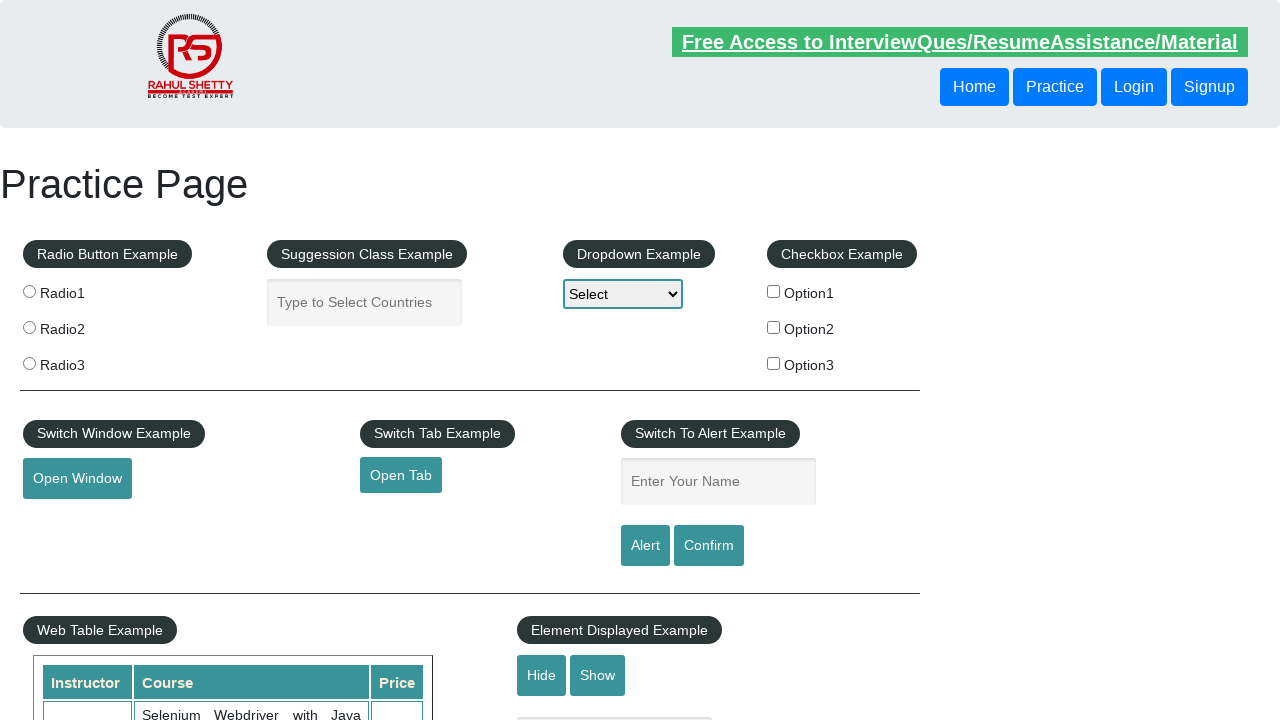

Retrieved text content from a course element
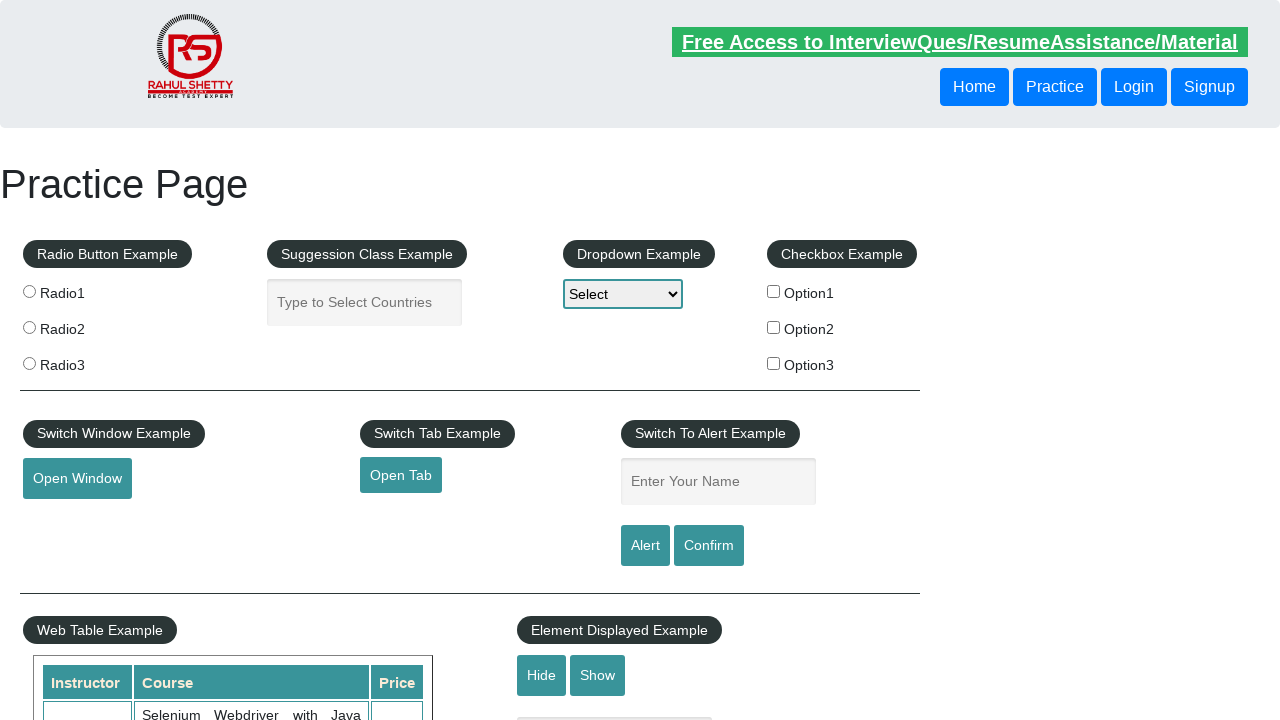

Retrieved text content from a course element
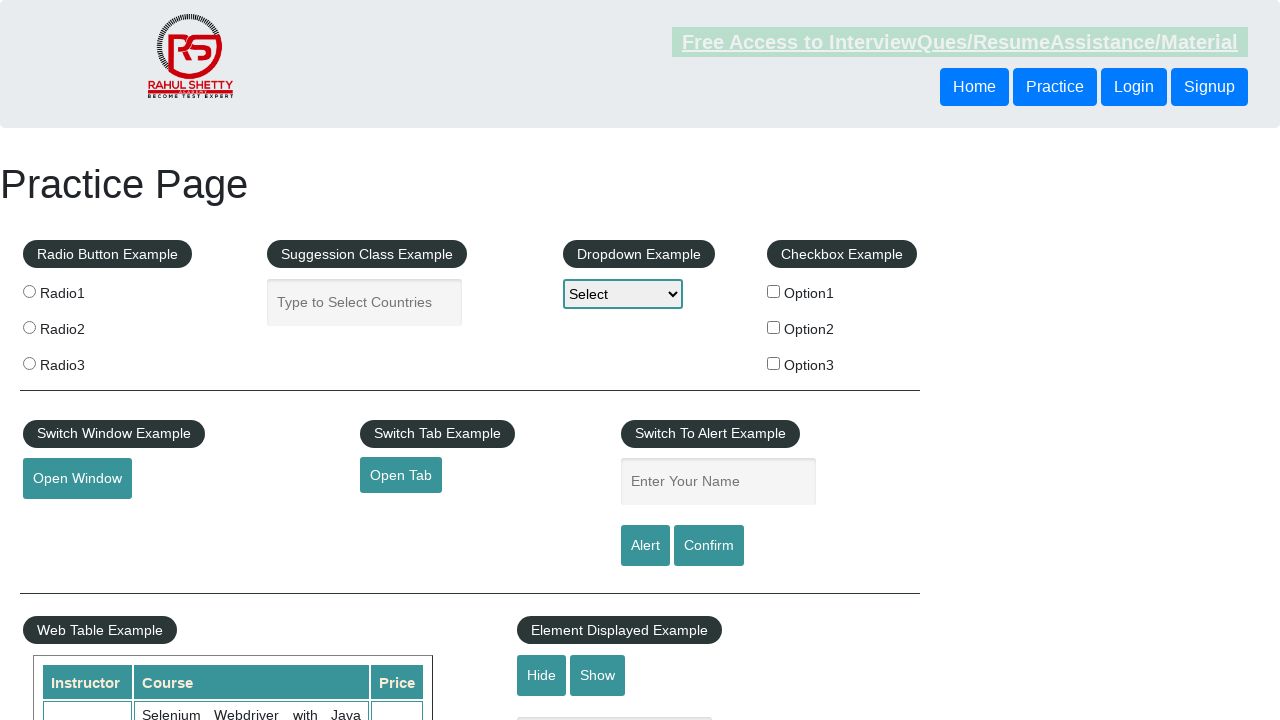

Retrieved text content from a course element
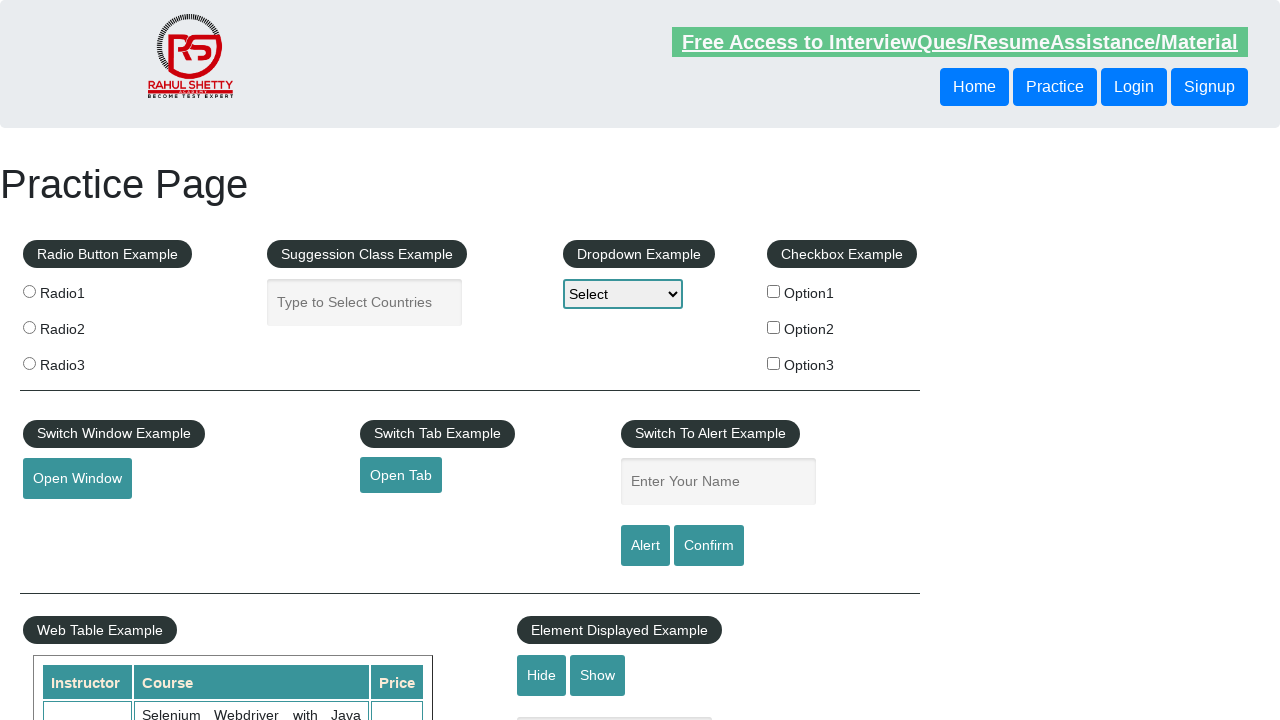

Retrieved text content from a course element
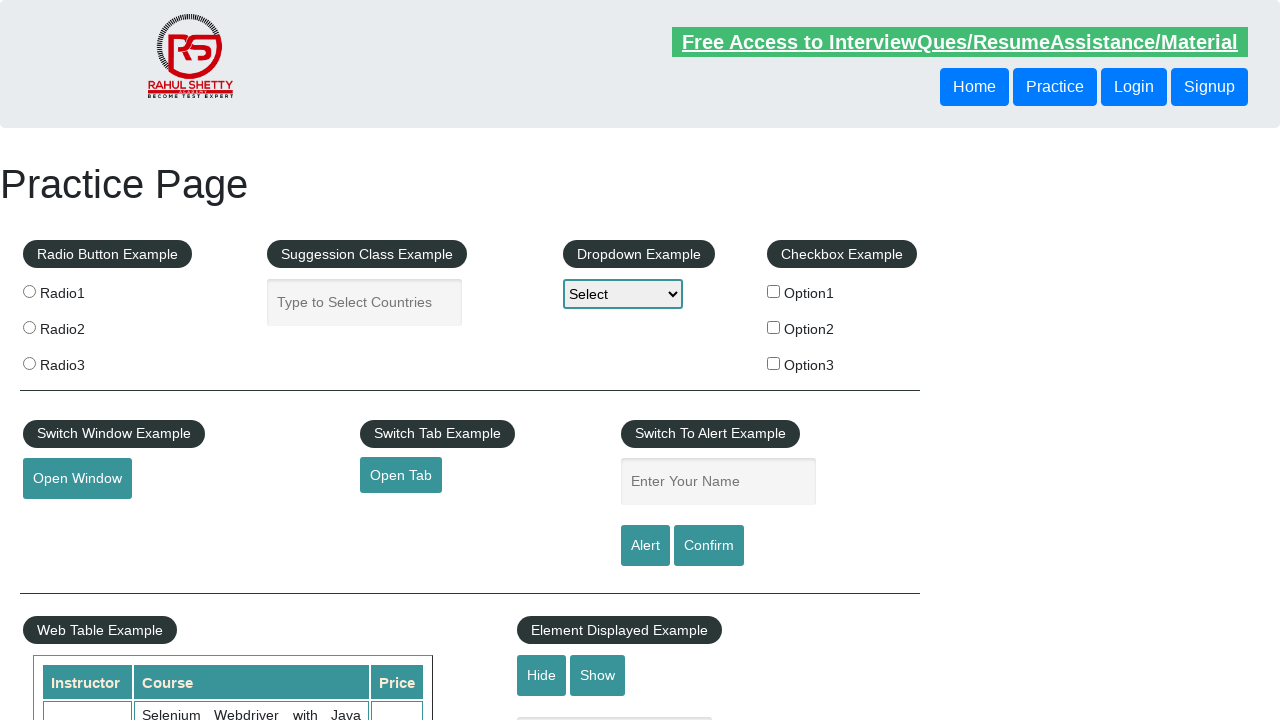

Retrieved text content from a course element
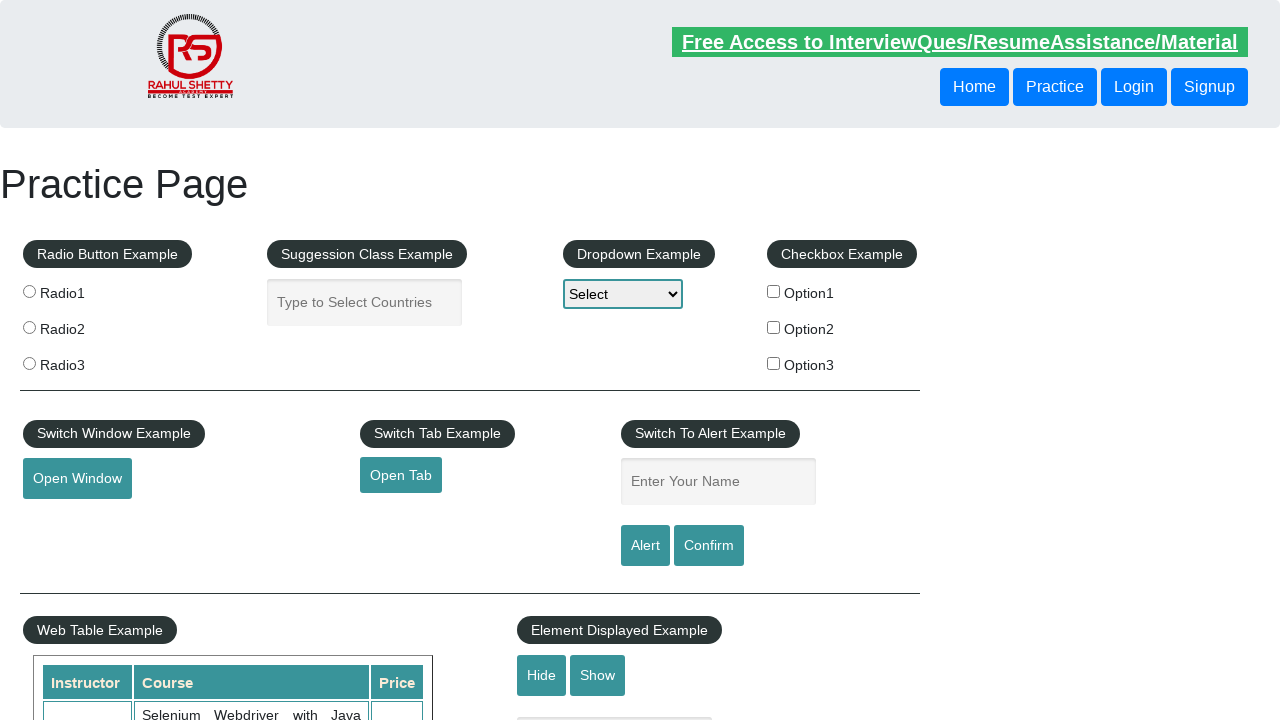

Retrieved text content from a course element
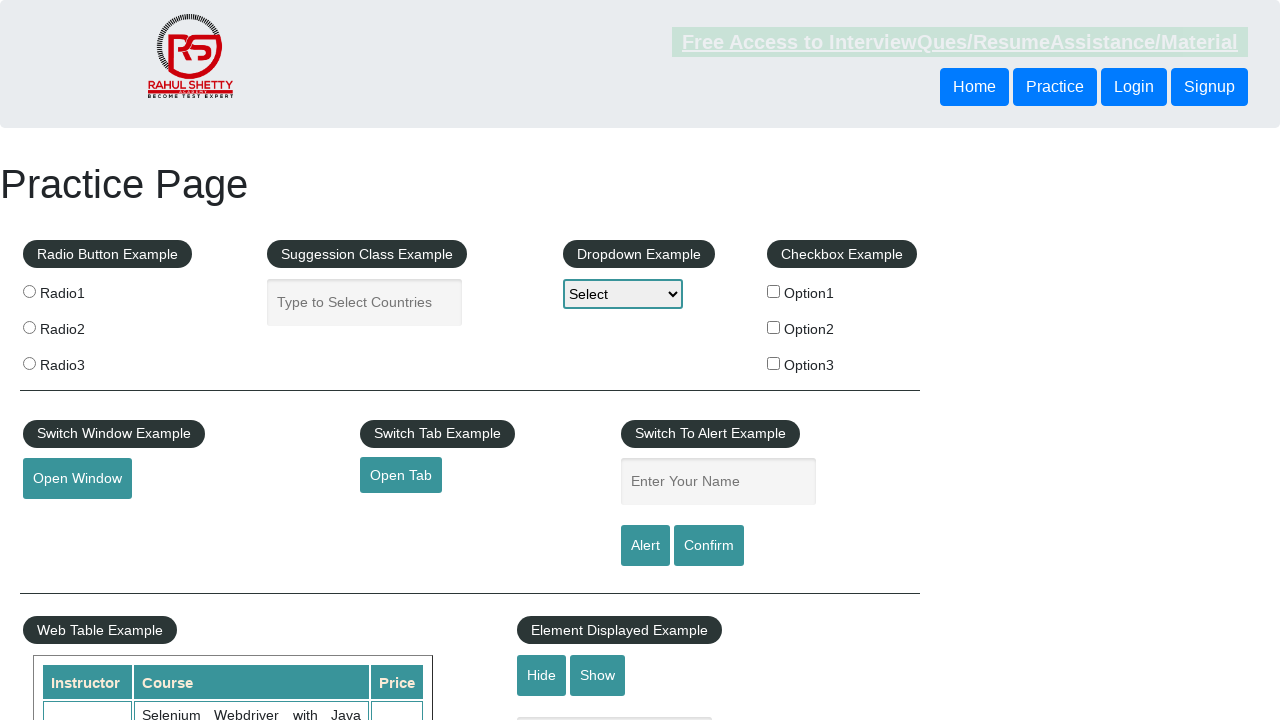

Retrieved text content from a course element
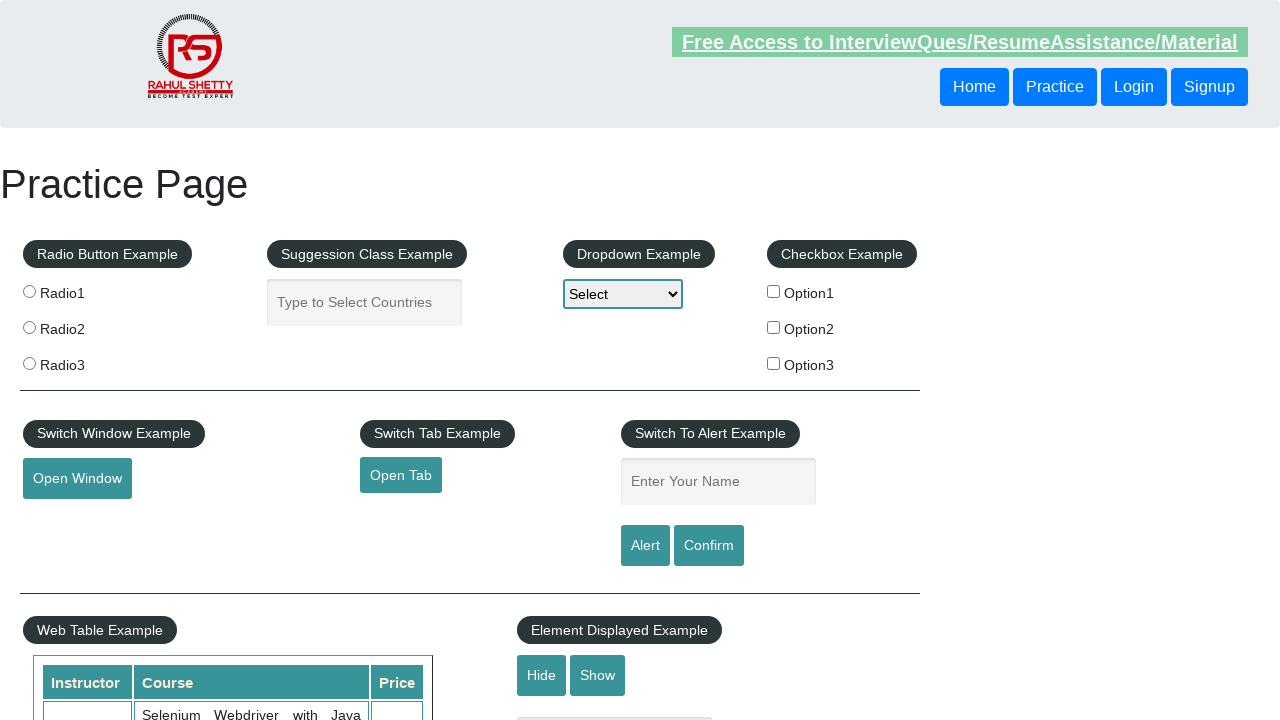

Retrieved text content from a course element
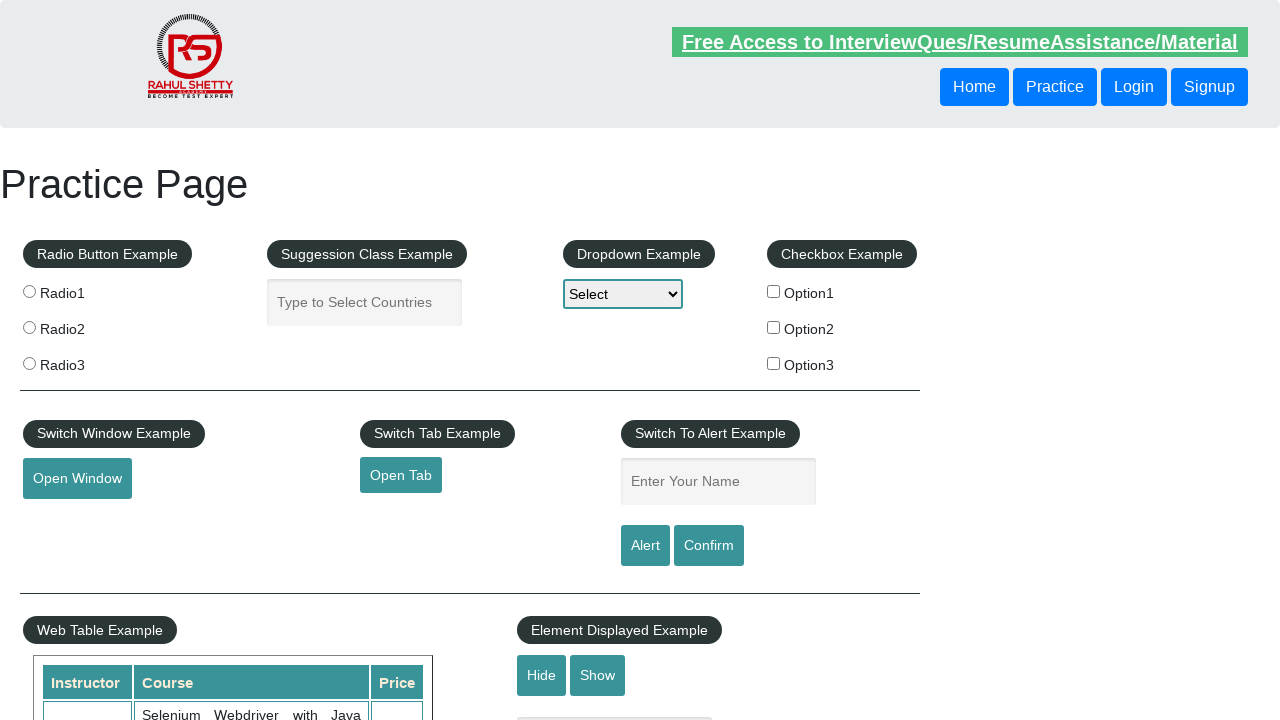

Retrieved text content from a course element
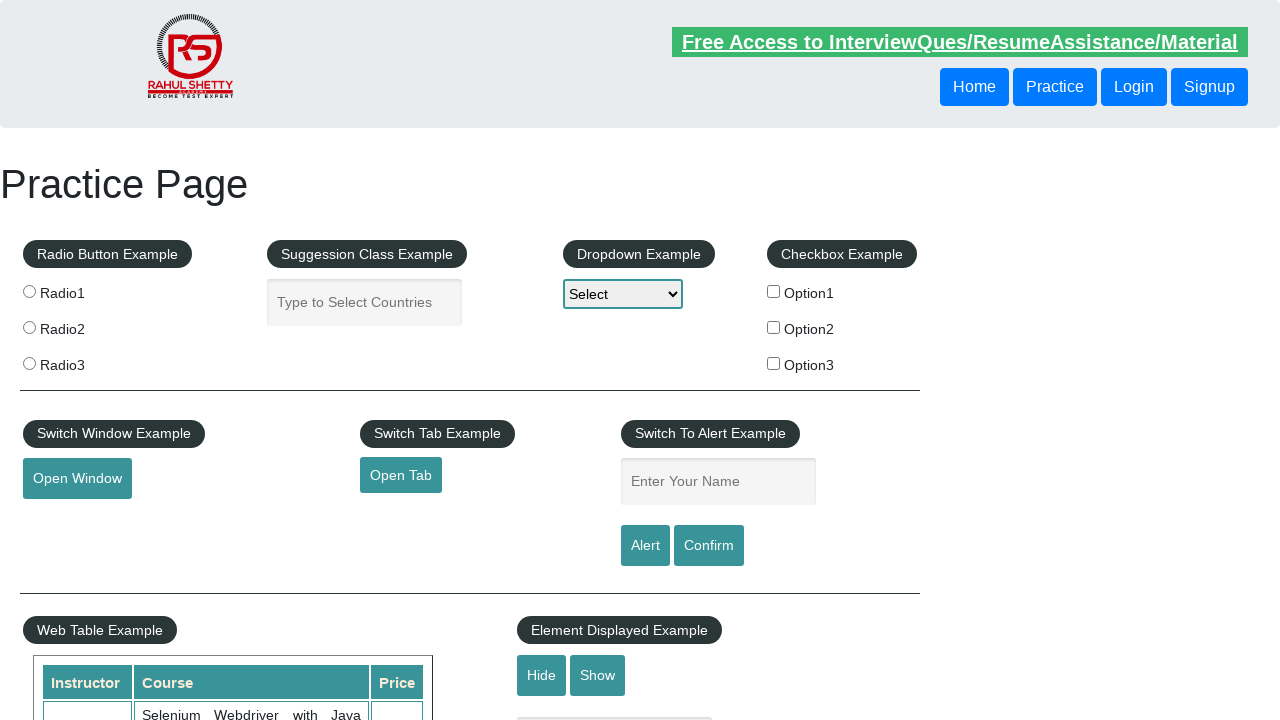

Located all radio button elements with class 'radioButton'
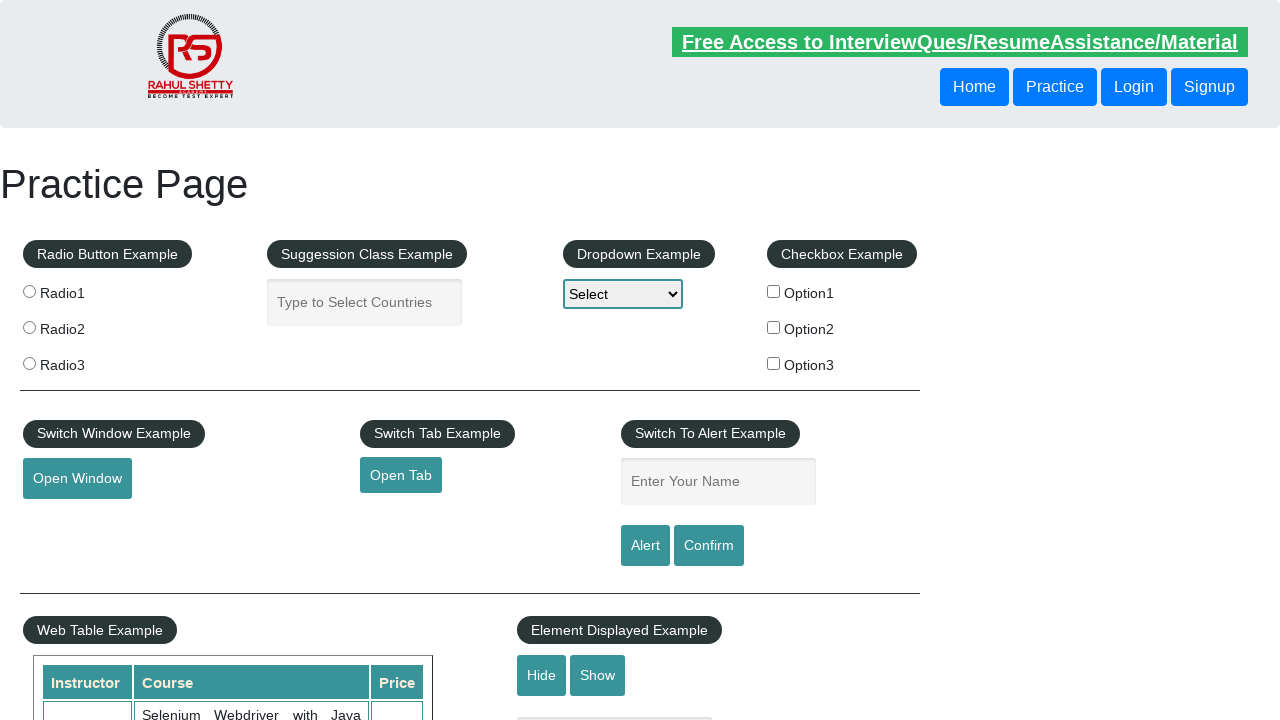

Retrieved value attribute from a radio button element
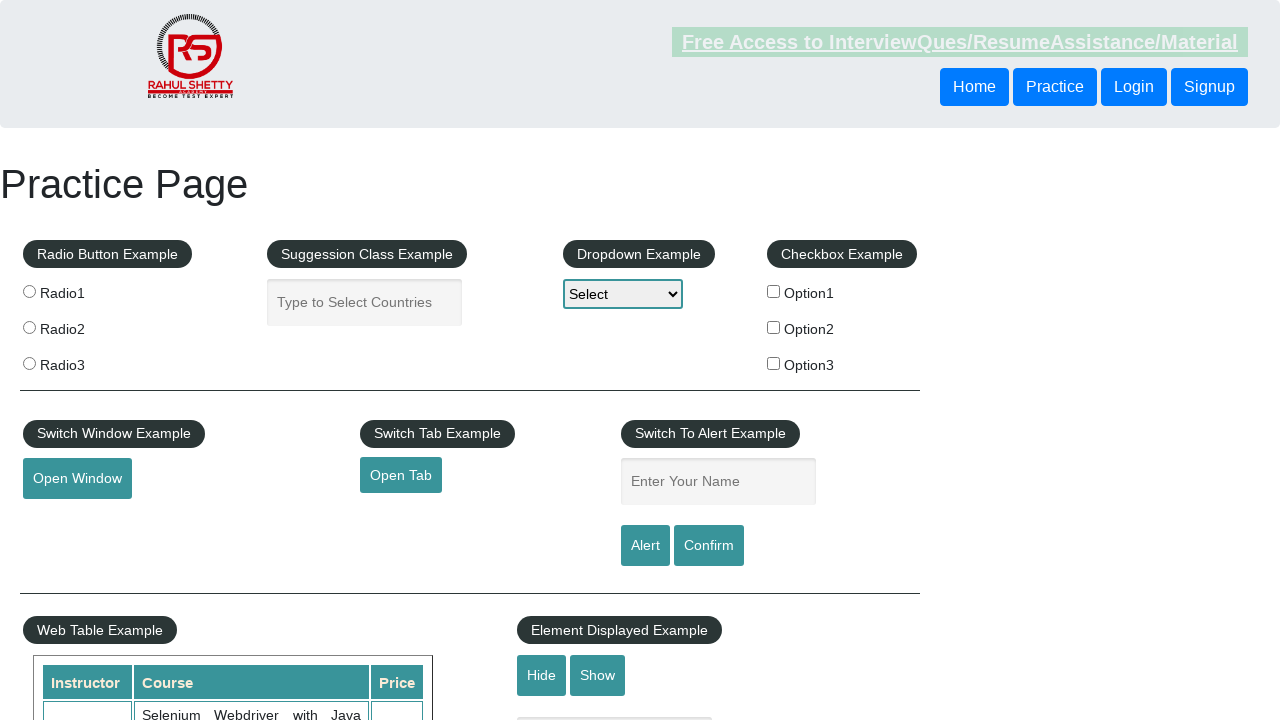

Retrieved value attribute from a radio button element
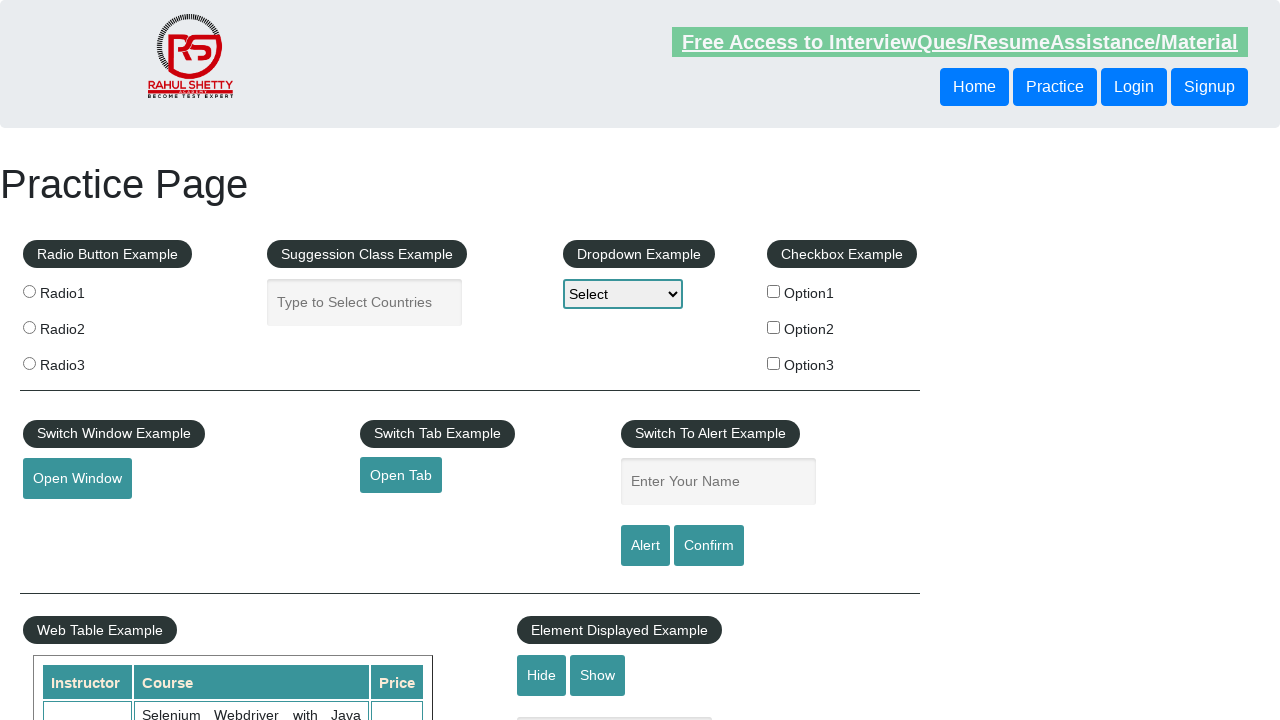

Retrieved value attribute from a radio button element
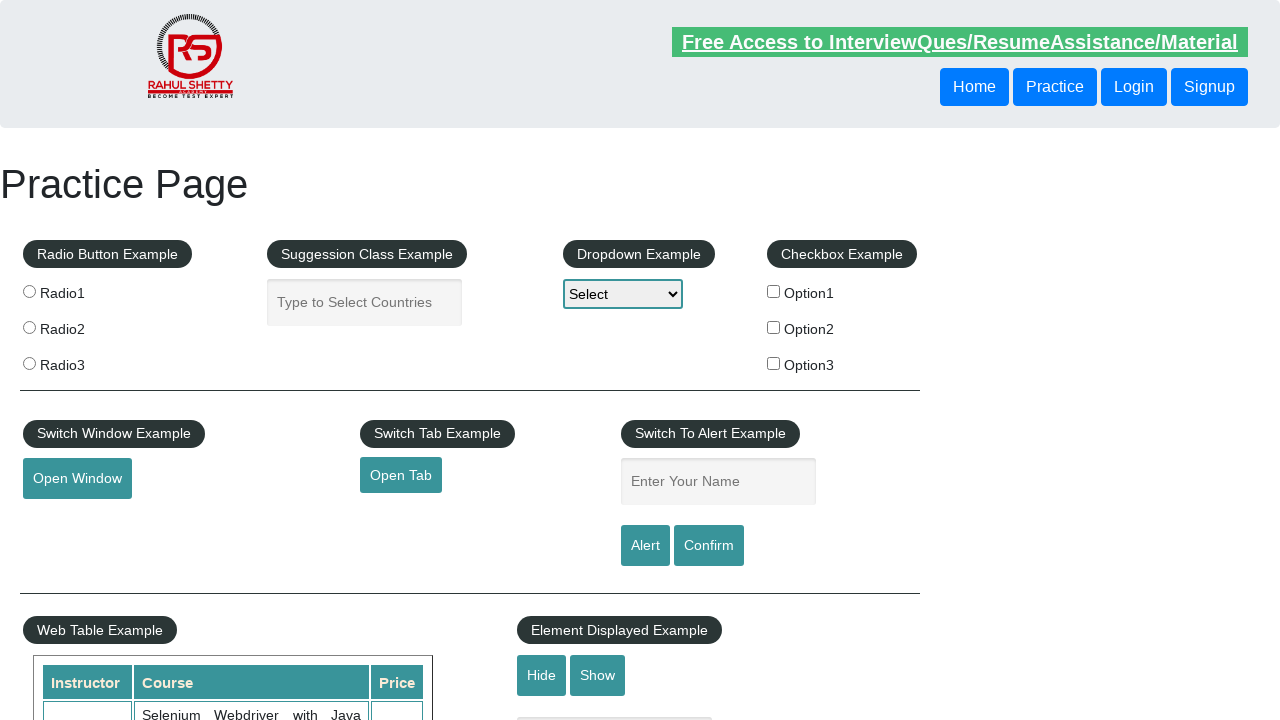

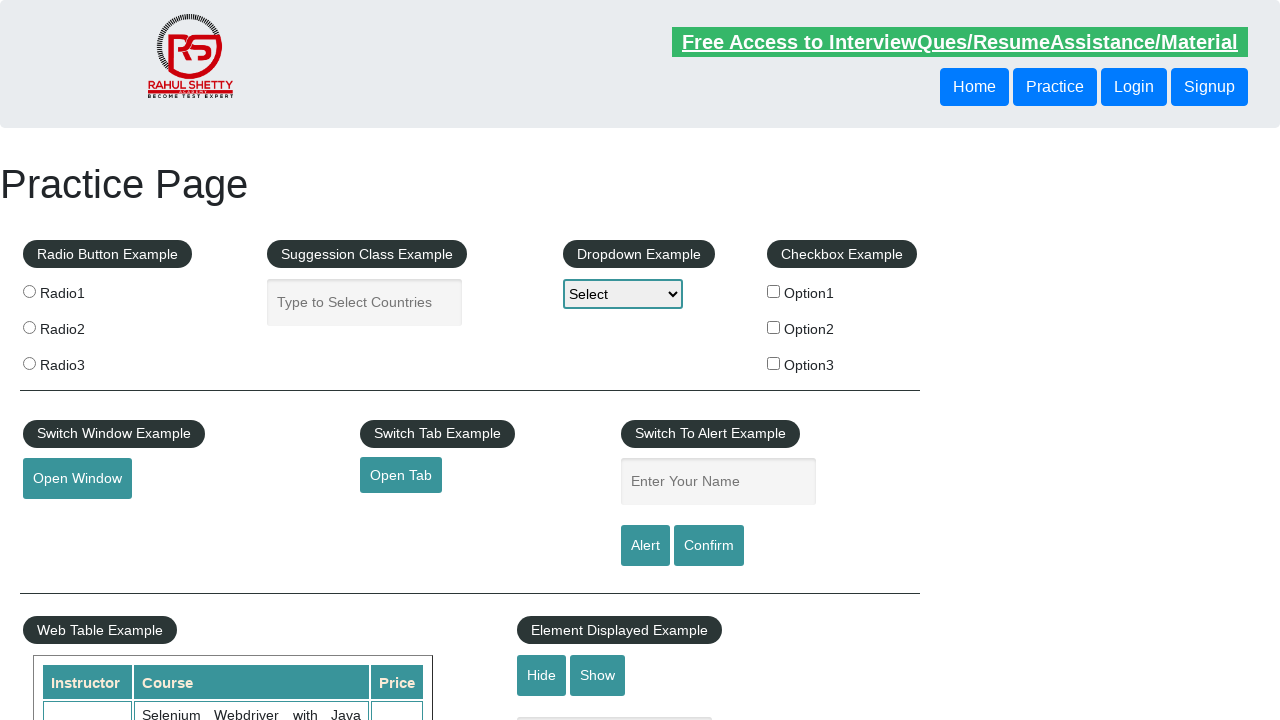